Tests drag and drop functionality on the jQuery UI droppable demo page by dragging an element and dropping it onto a target area within an iframe.

Starting URL: https://jqueryui.com/droppable/

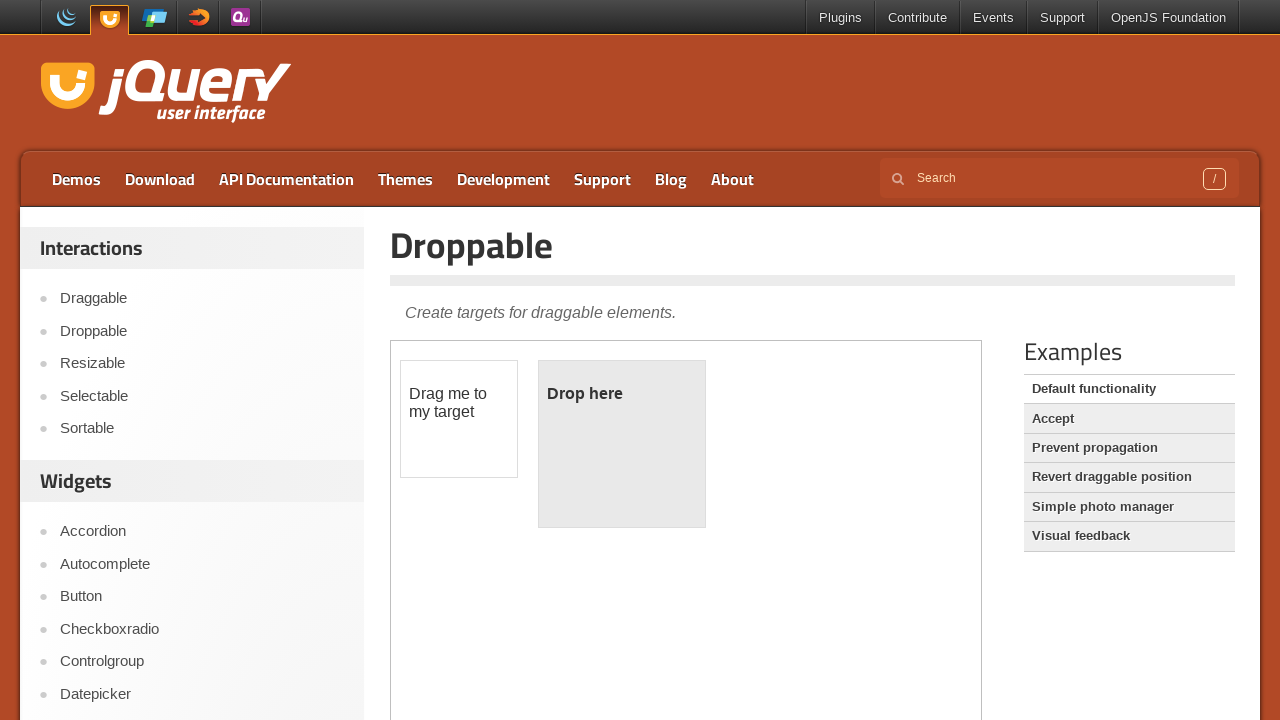

Located the demo iframe containing drag and drop elements
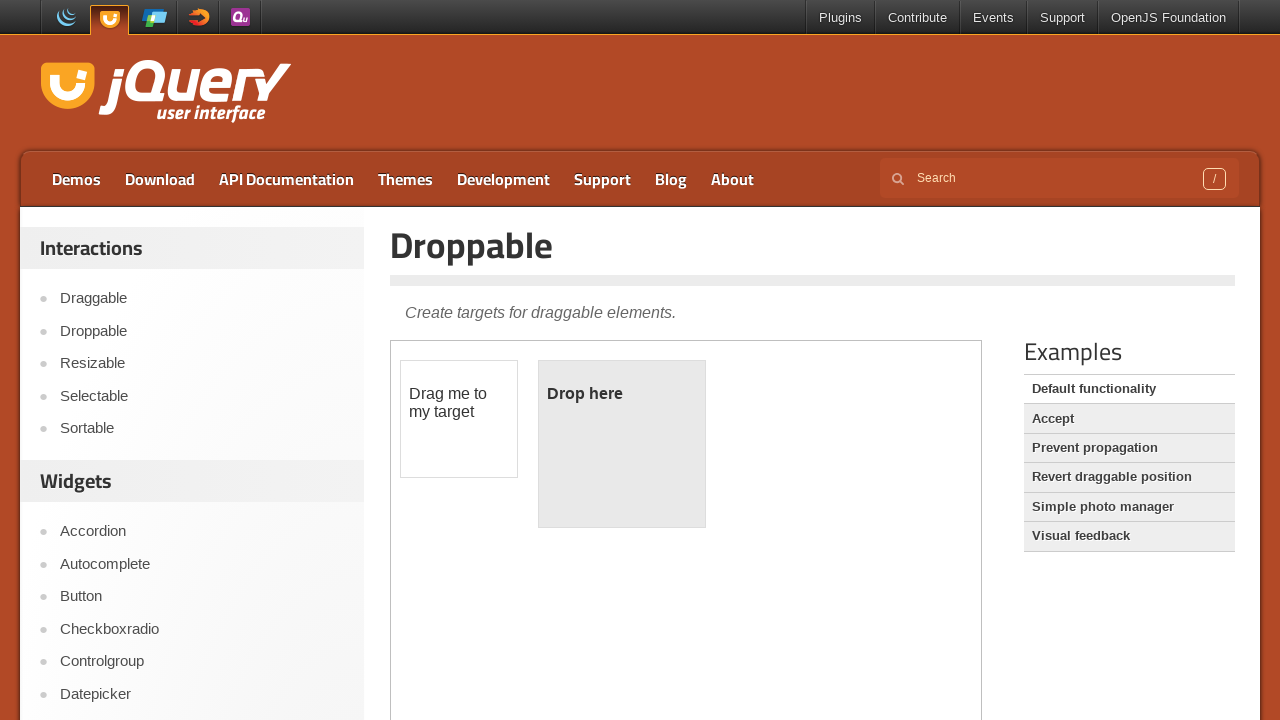

Located the draggable element with ID 'draggable'
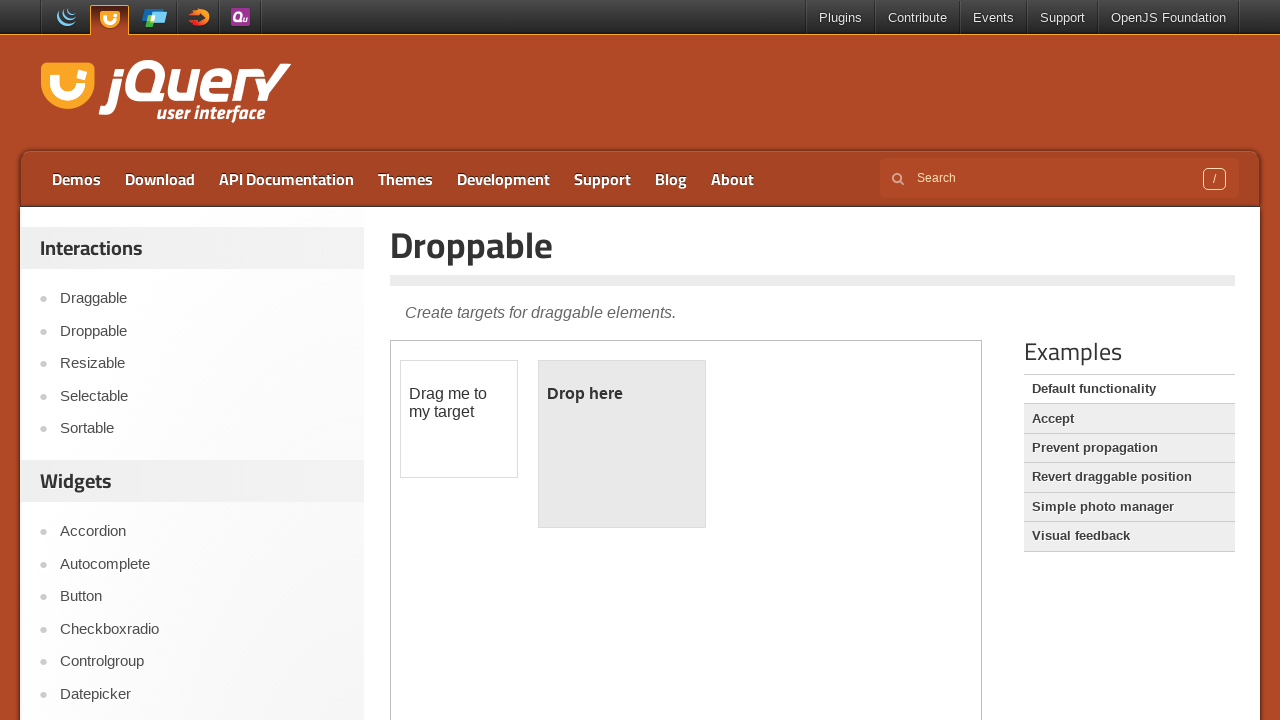

Located the droppable target element with ID 'droppable'
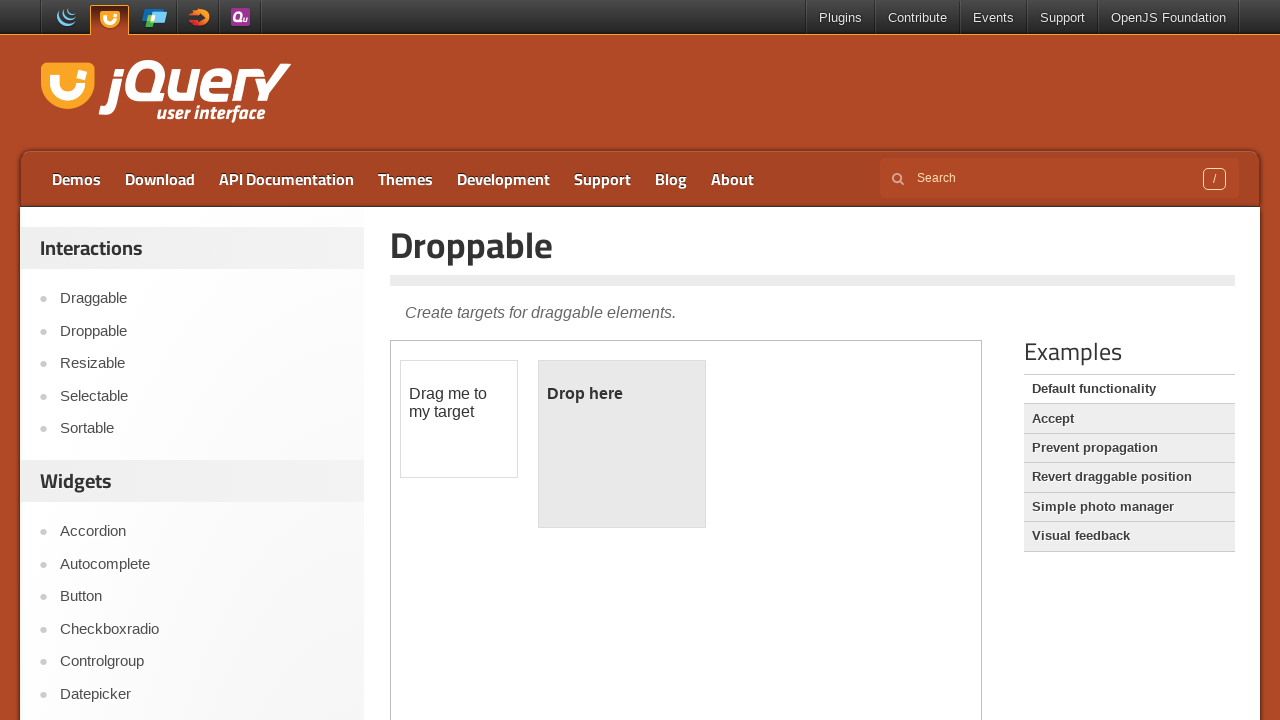

Dragged the draggable element and dropped it onto the droppable target at (622, 444)
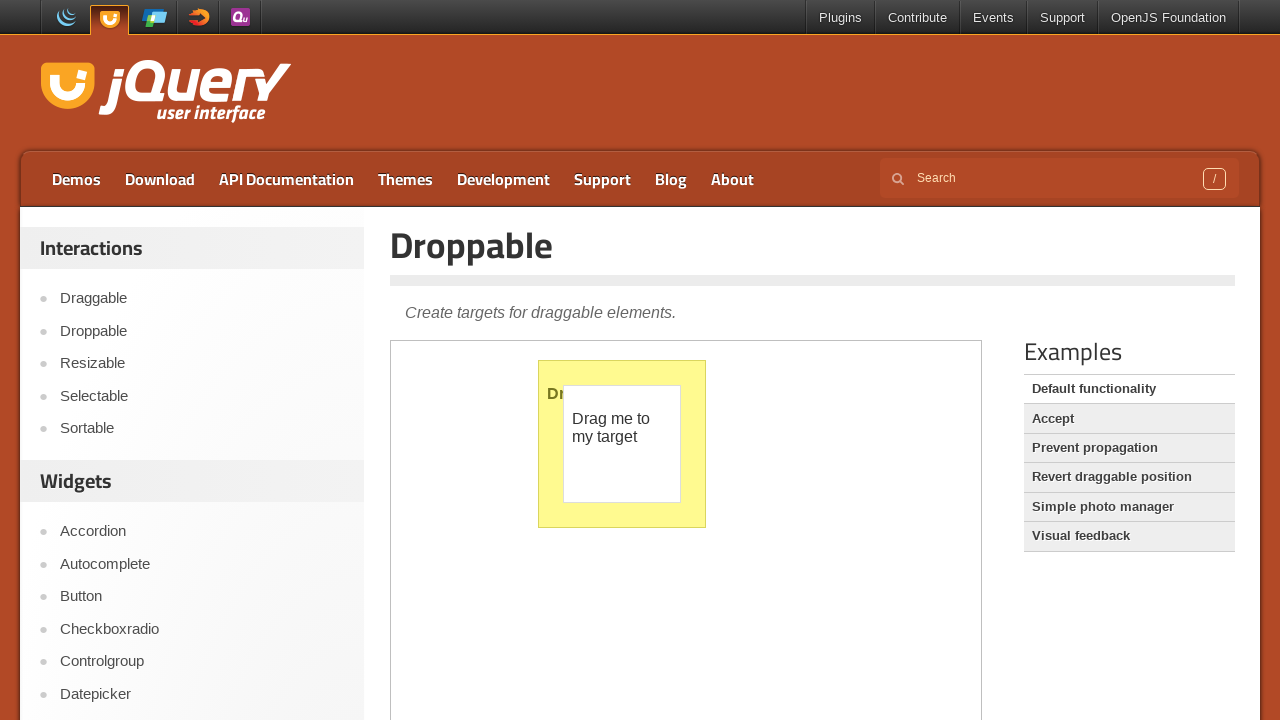

Verified that the drop was successful - droppable element now displays 'Dropped!' text
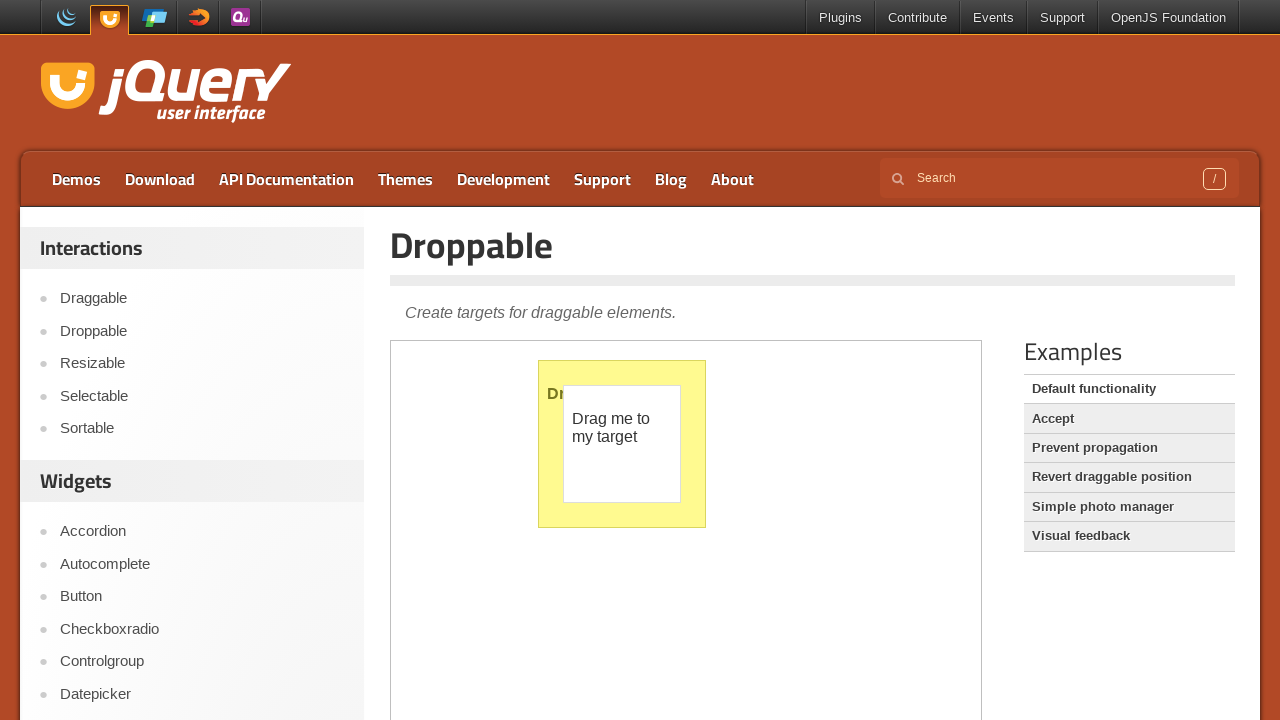

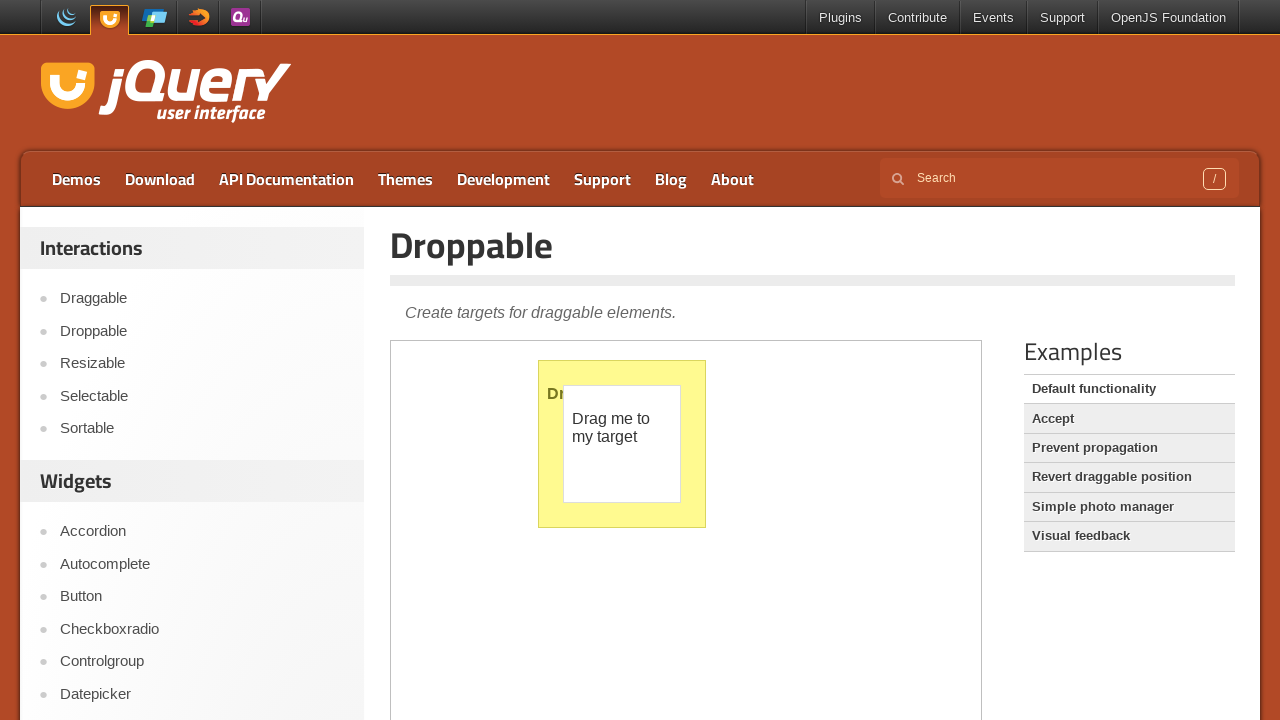